Loads the OpenCart demo e-commerce site and maximizes the browser window to verify the page loads successfully.

Starting URL: http://demo.opencart.com/

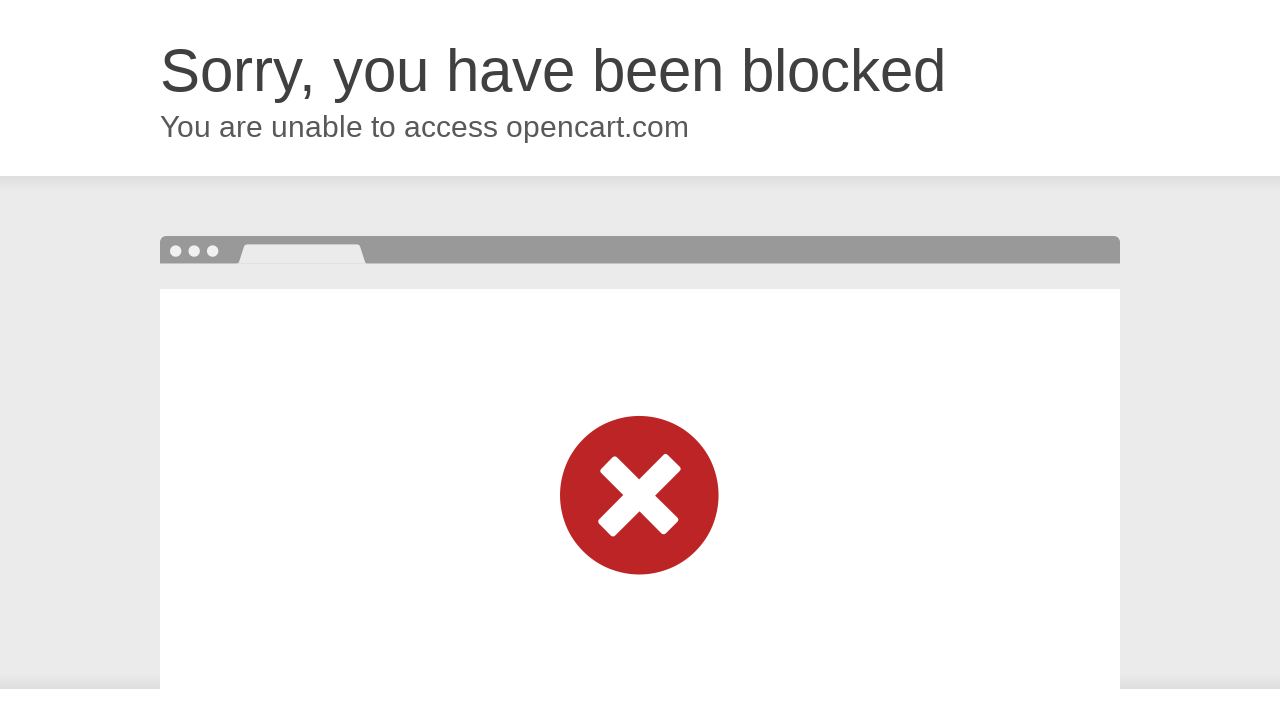

Navigated to OpenCart demo site at http://demo.opencart.com/
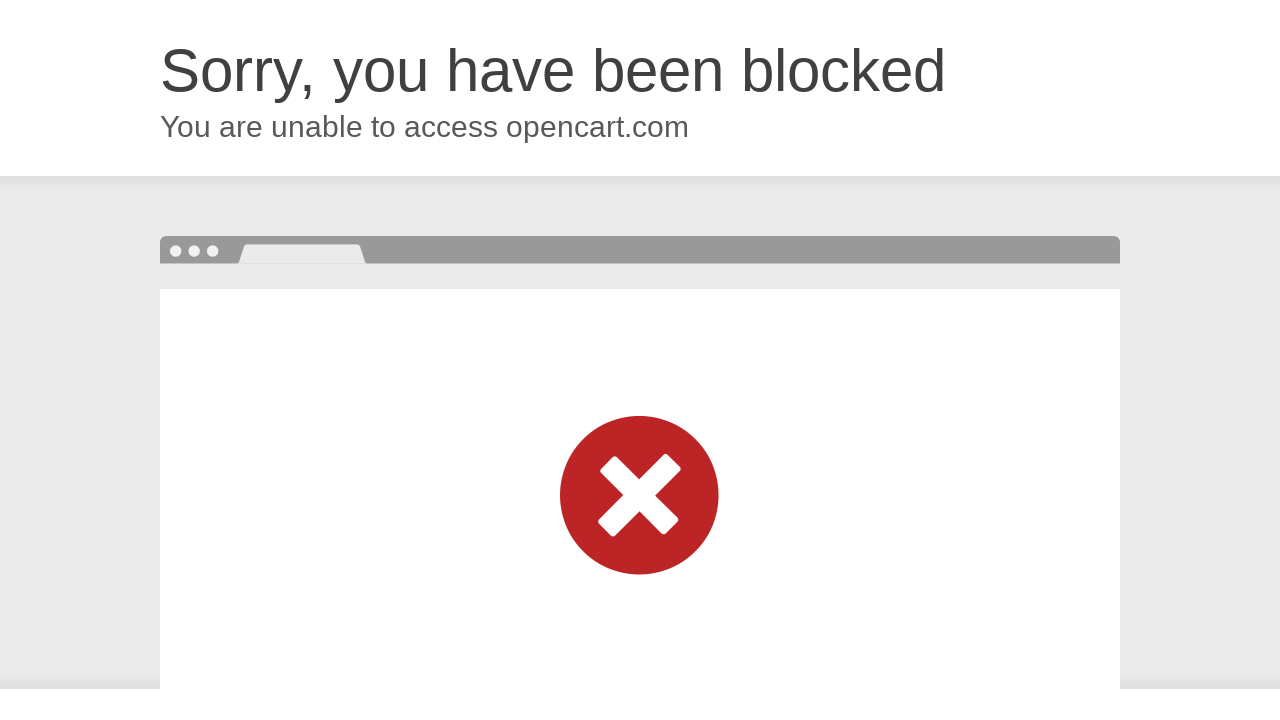

Set viewport size to 1920x1080 to maximize browser window
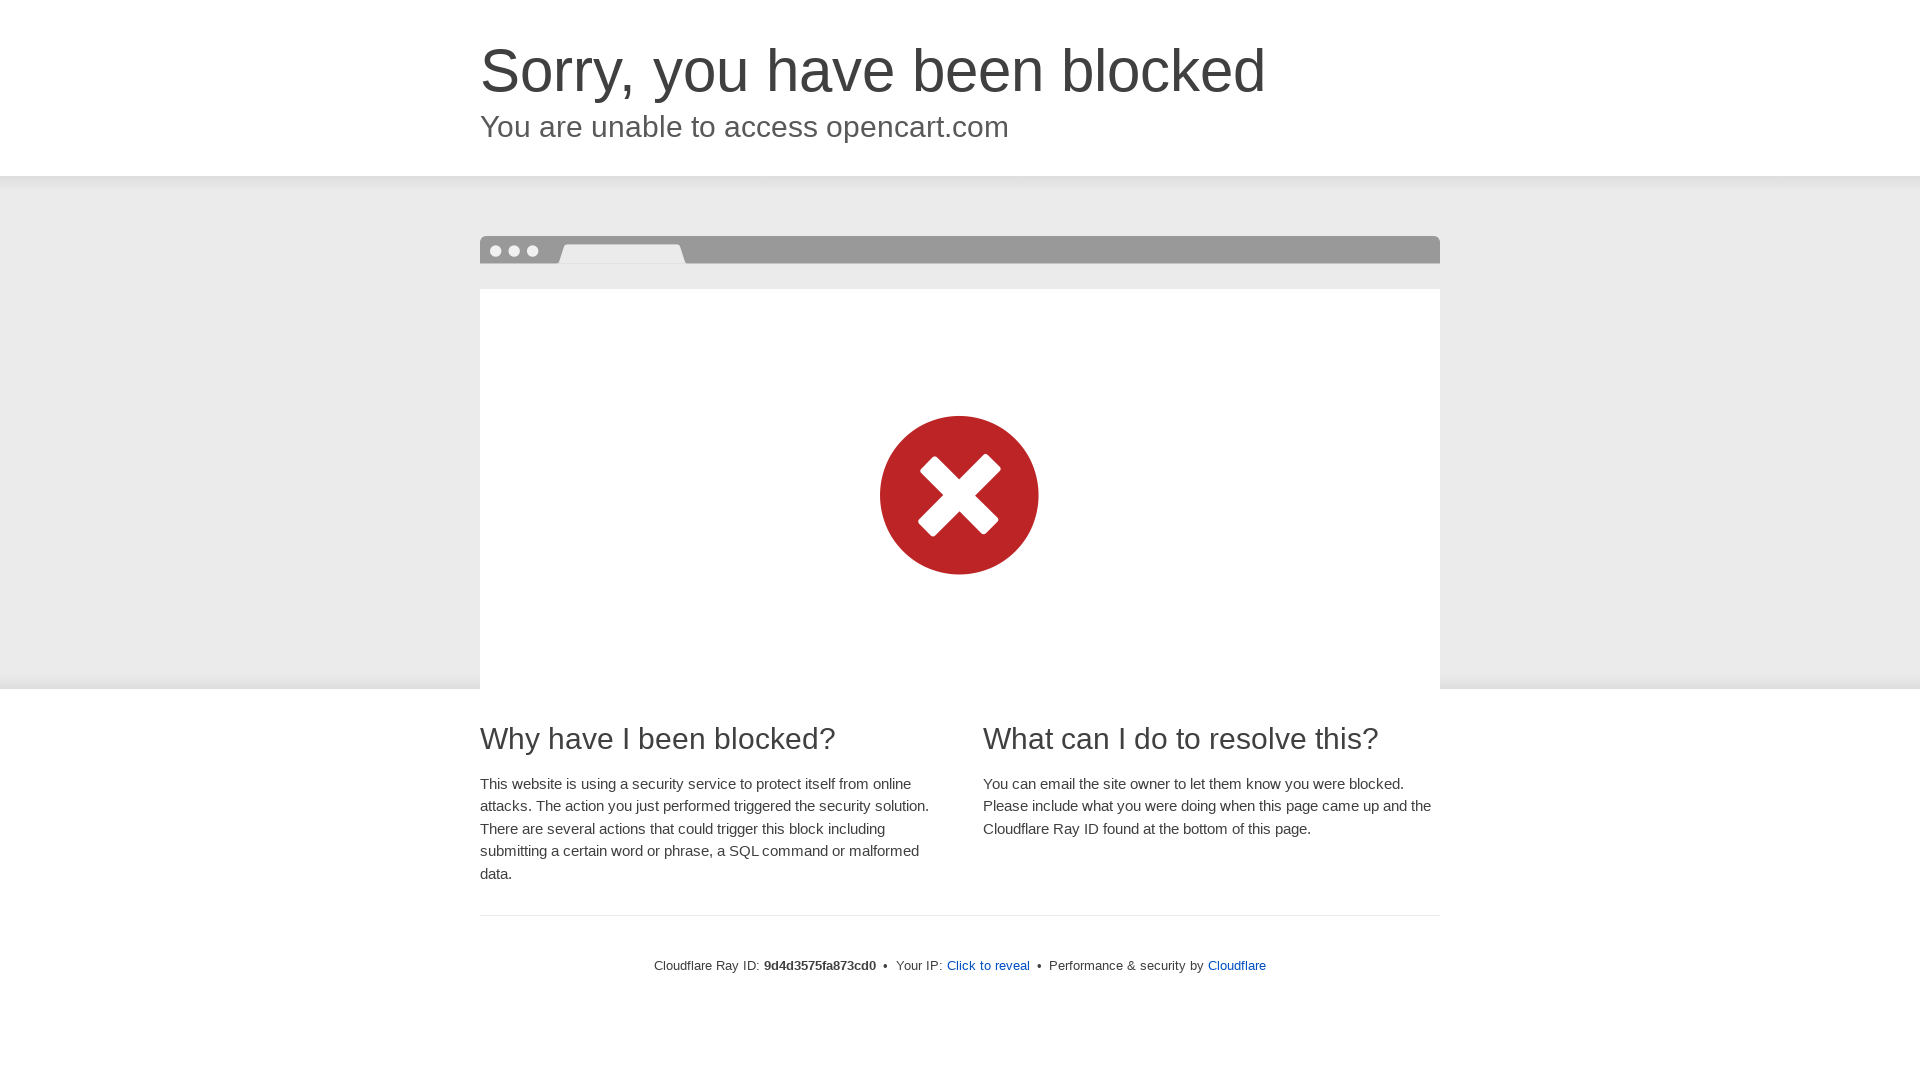

Page fully loaded - DOM content ready
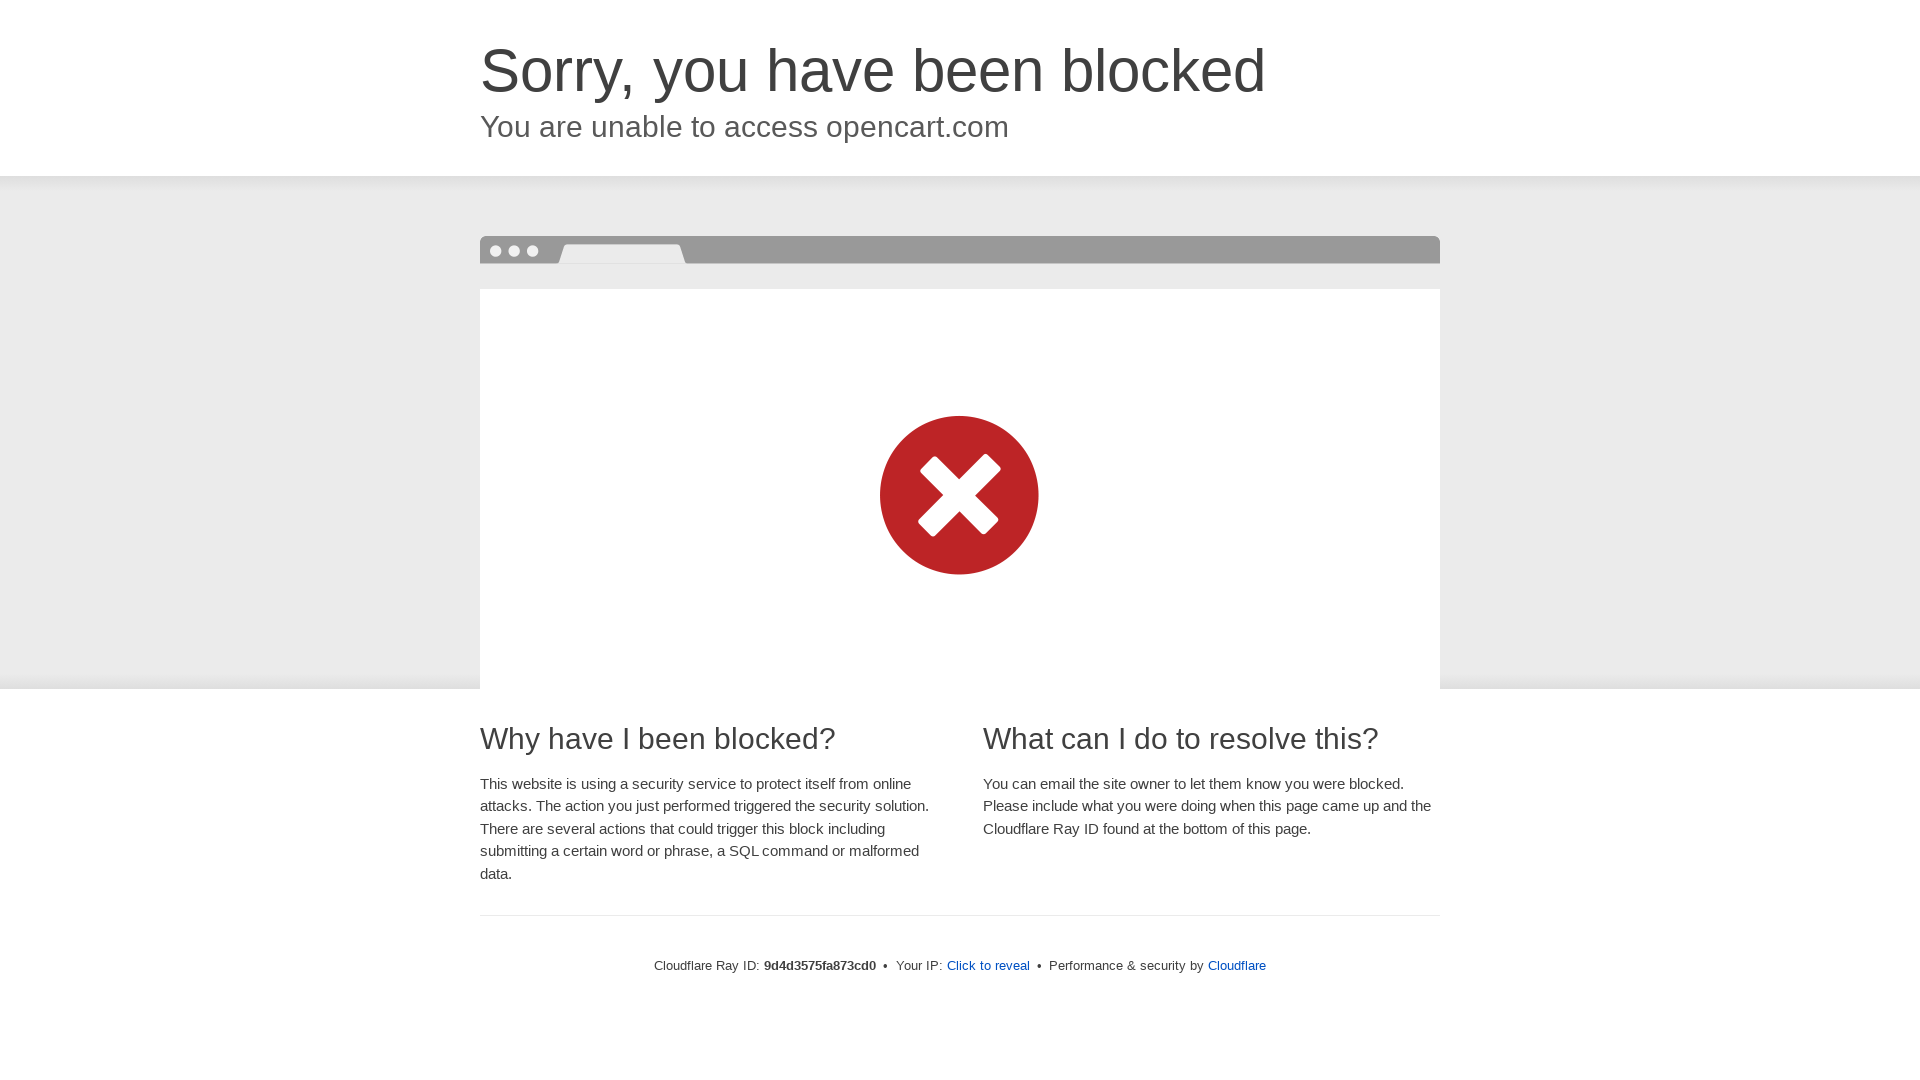

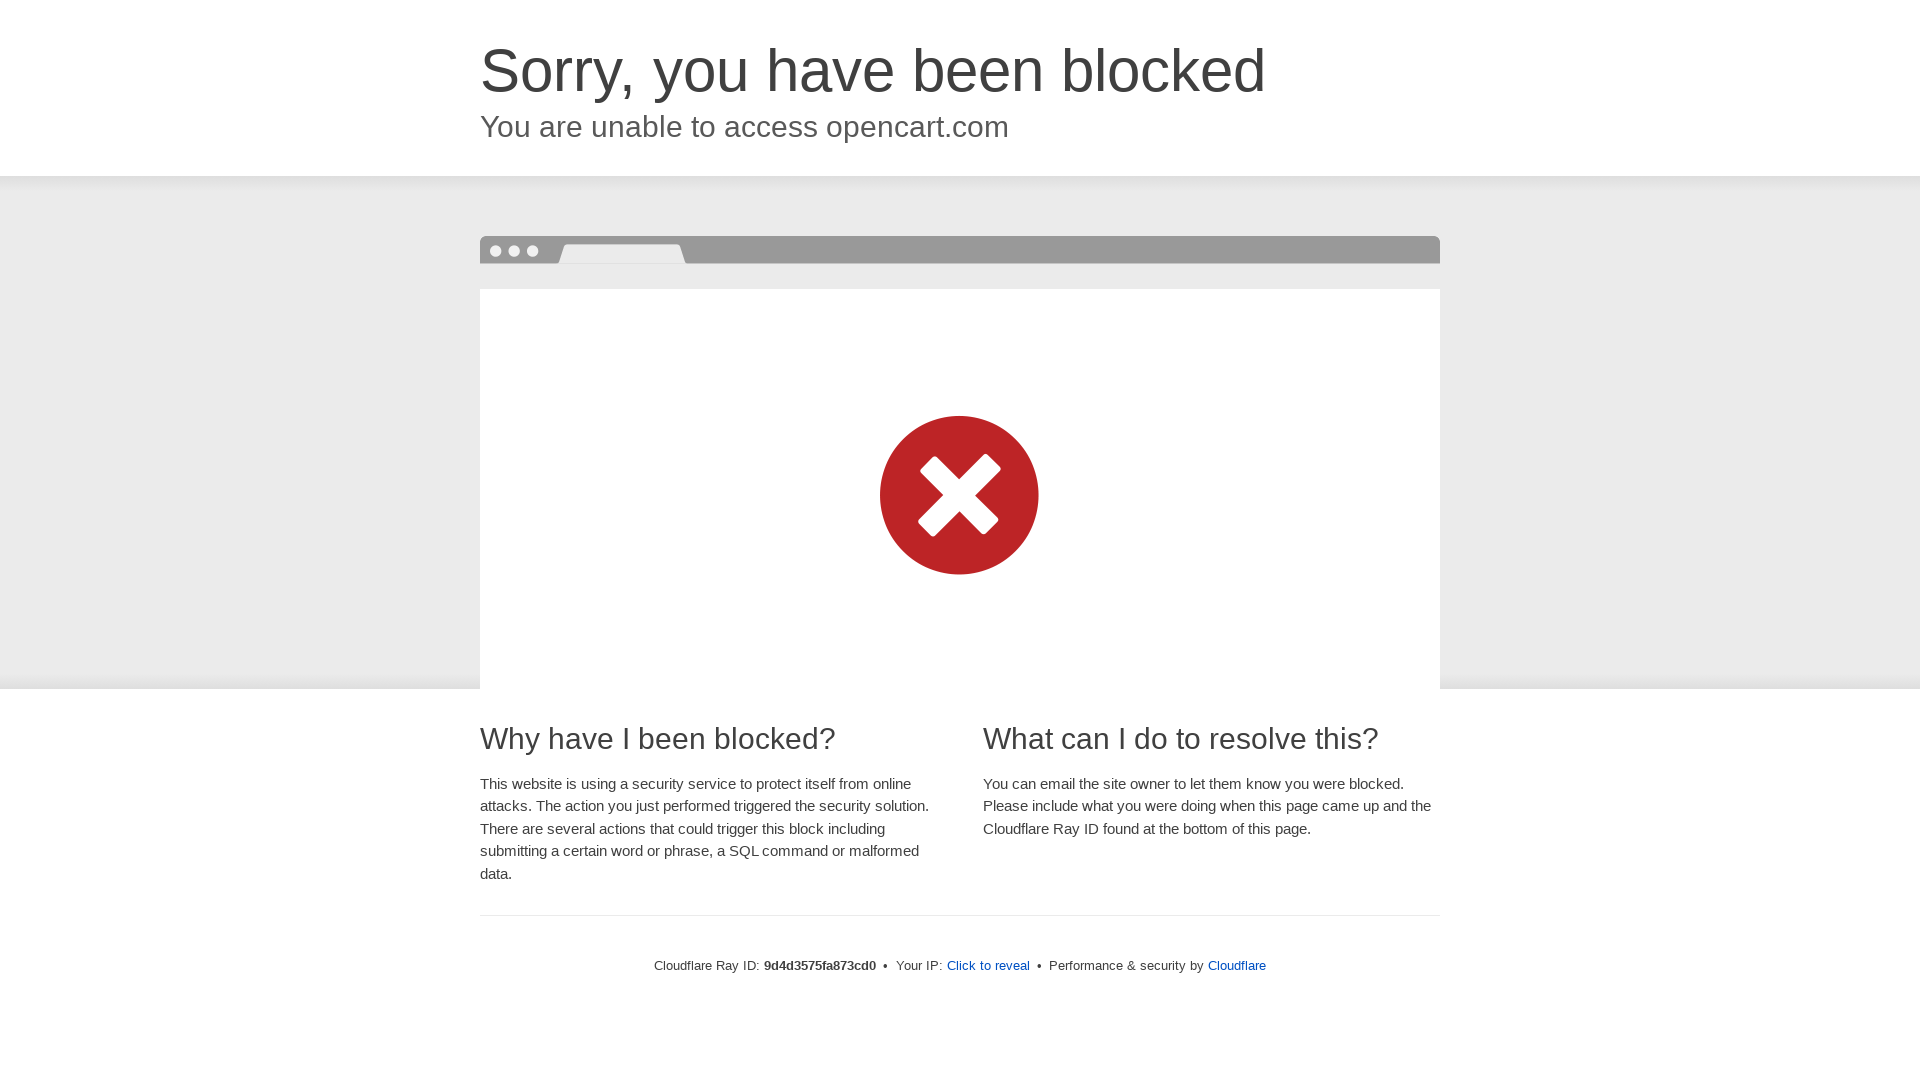